Tests that the currently applied filter is highlighted in the UI.

Starting URL: https://demo.playwright.dev/todomvc

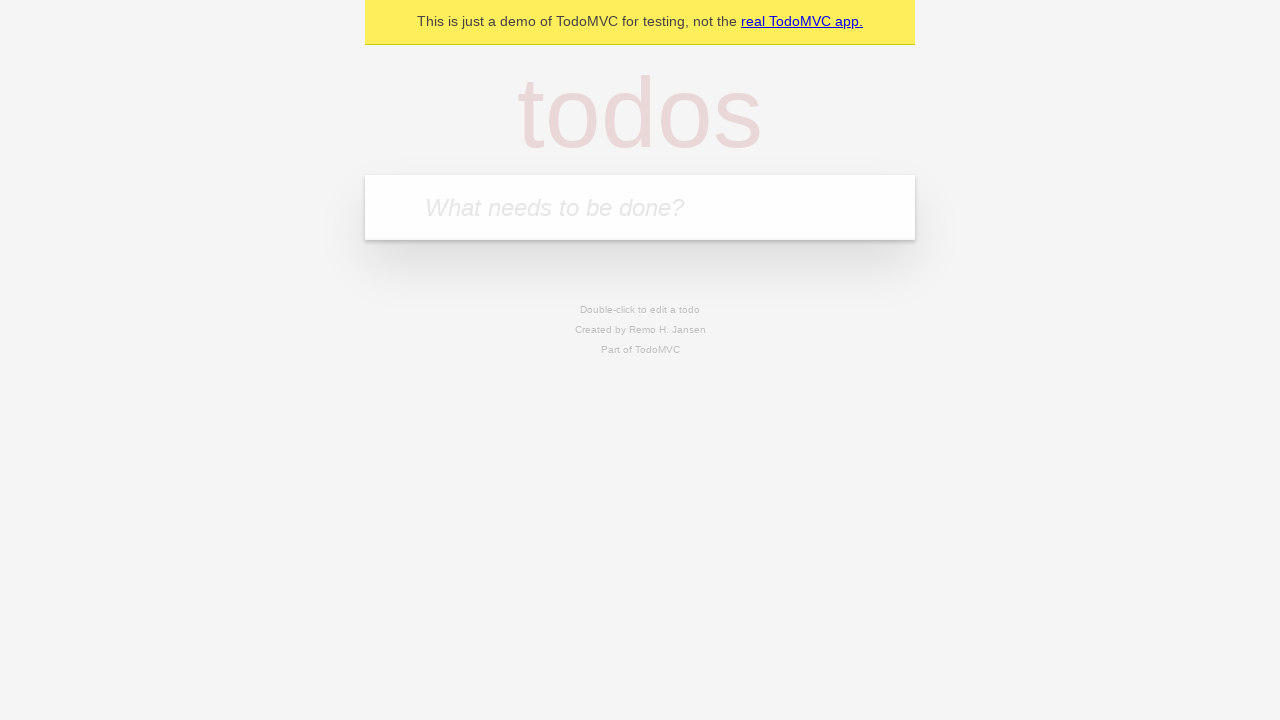

Filled todo input with 'buy some cheese' on internal:attr=[placeholder="What needs to be done?"i]
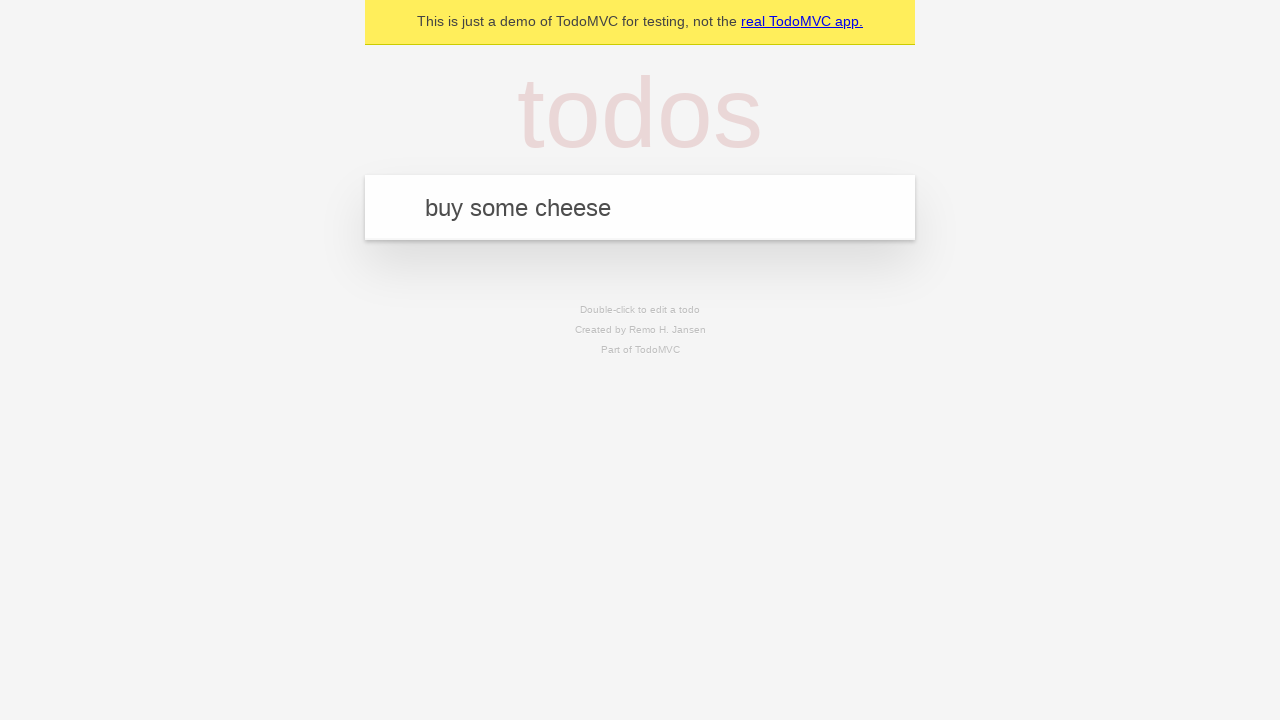

Pressed Enter to create first todo on internal:attr=[placeholder="What needs to be done?"i]
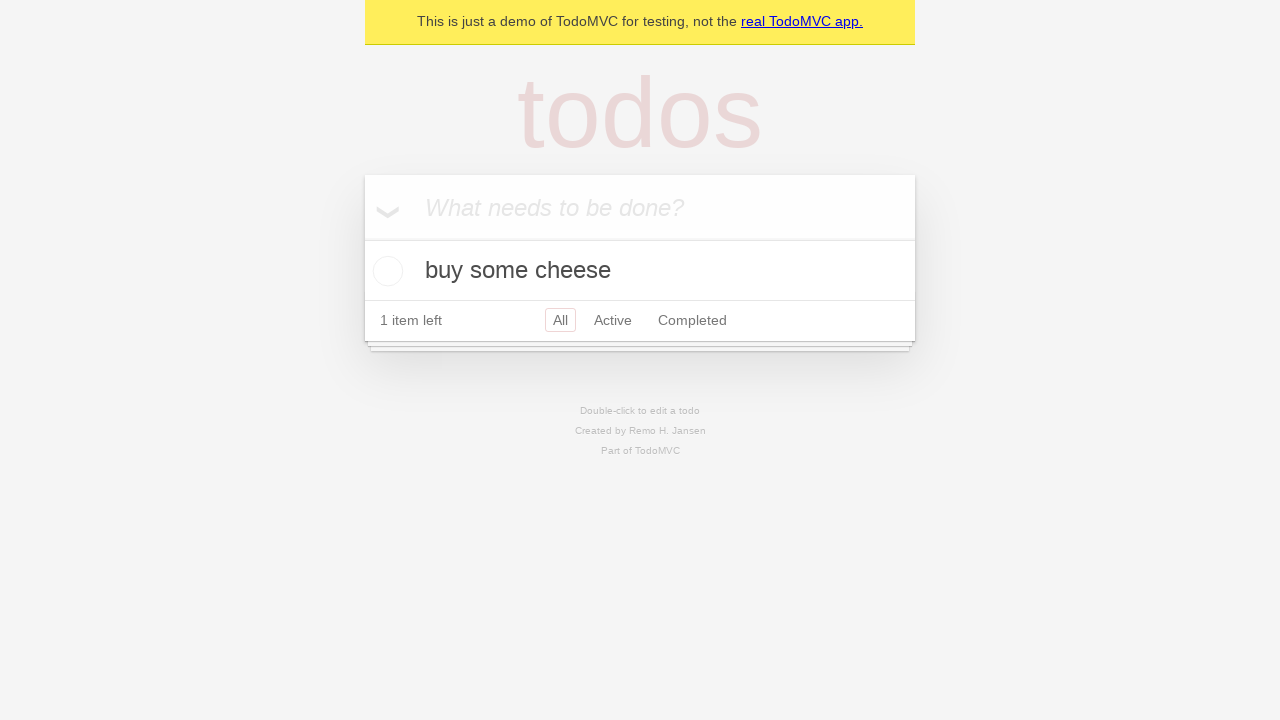

Filled todo input with 'feed the cat' on internal:attr=[placeholder="What needs to be done?"i]
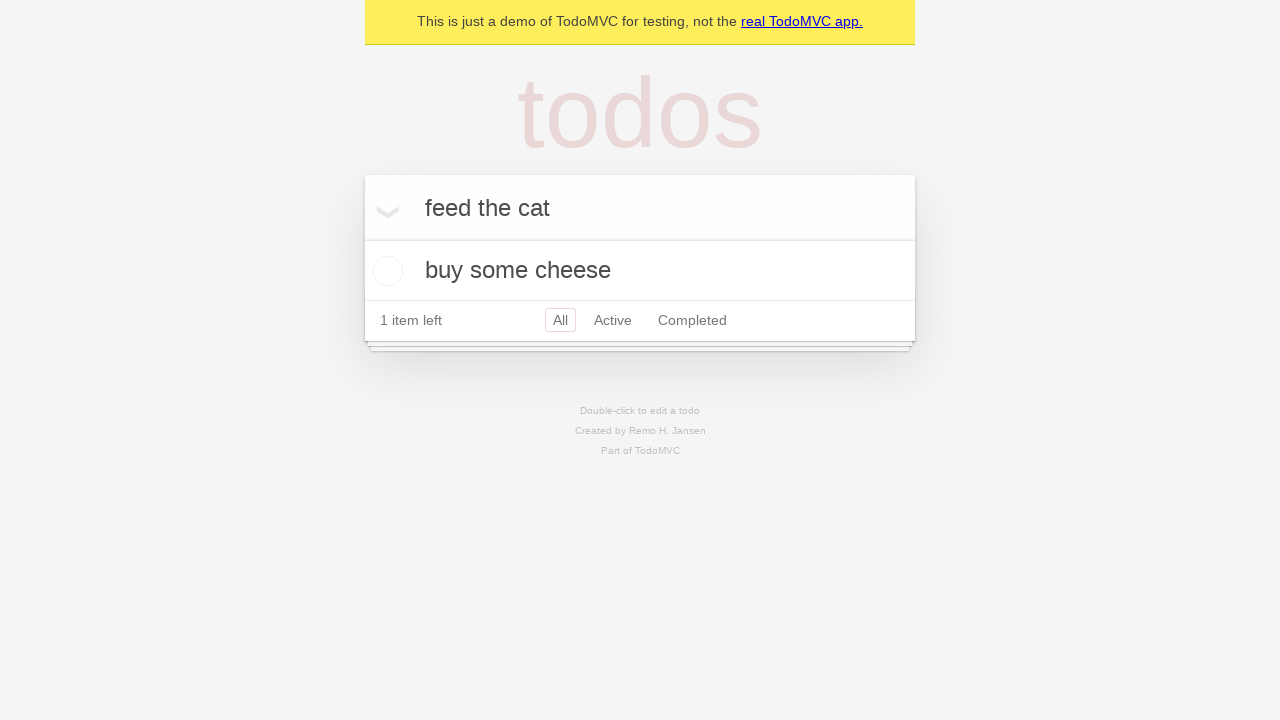

Pressed Enter to create second todo on internal:attr=[placeholder="What needs to be done?"i]
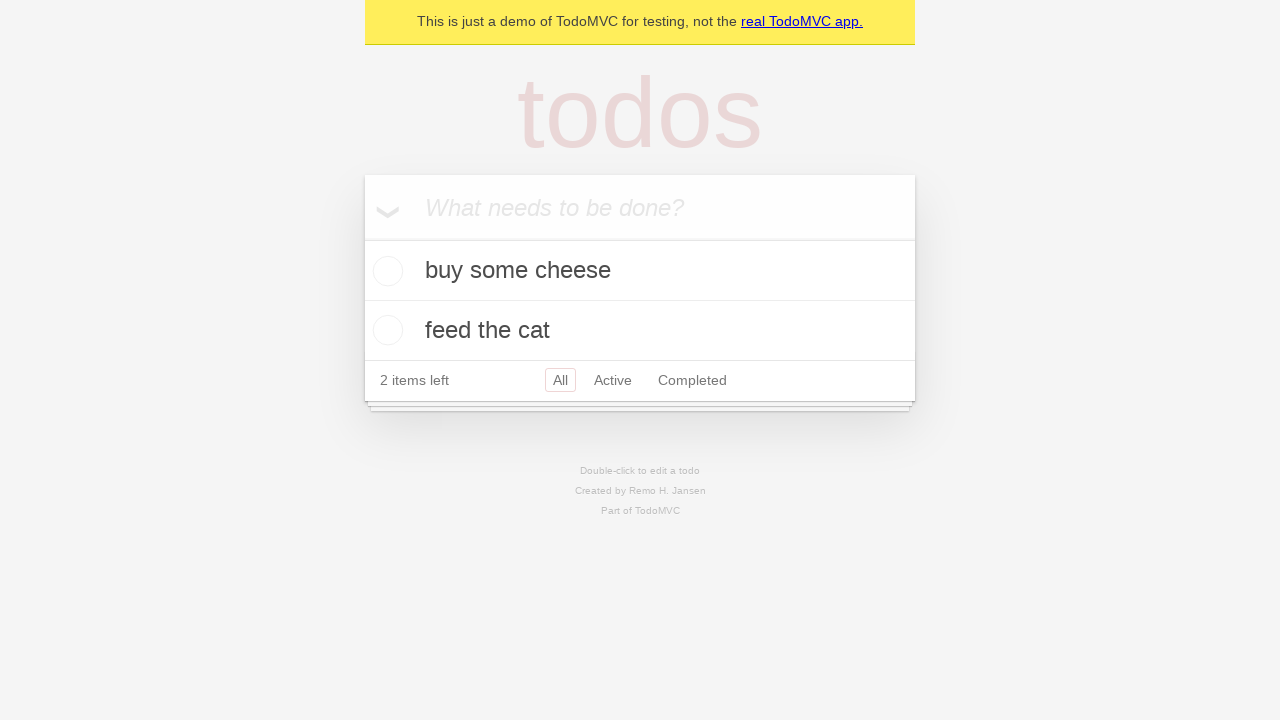

Filled todo input with 'book a doctors appointment' on internal:attr=[placeholder="What needs to be done?"i]
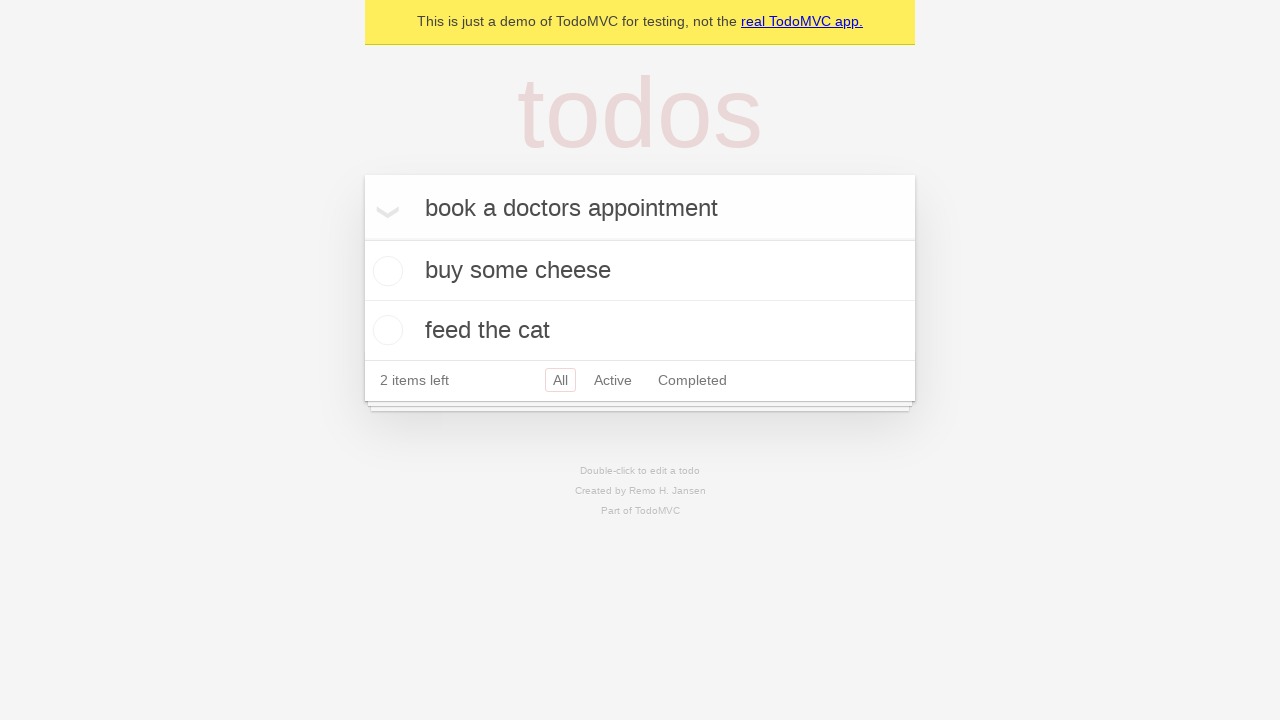

Pressed Enter to create third todo on internal:attr=[placeholder="What needs to be done?"i]
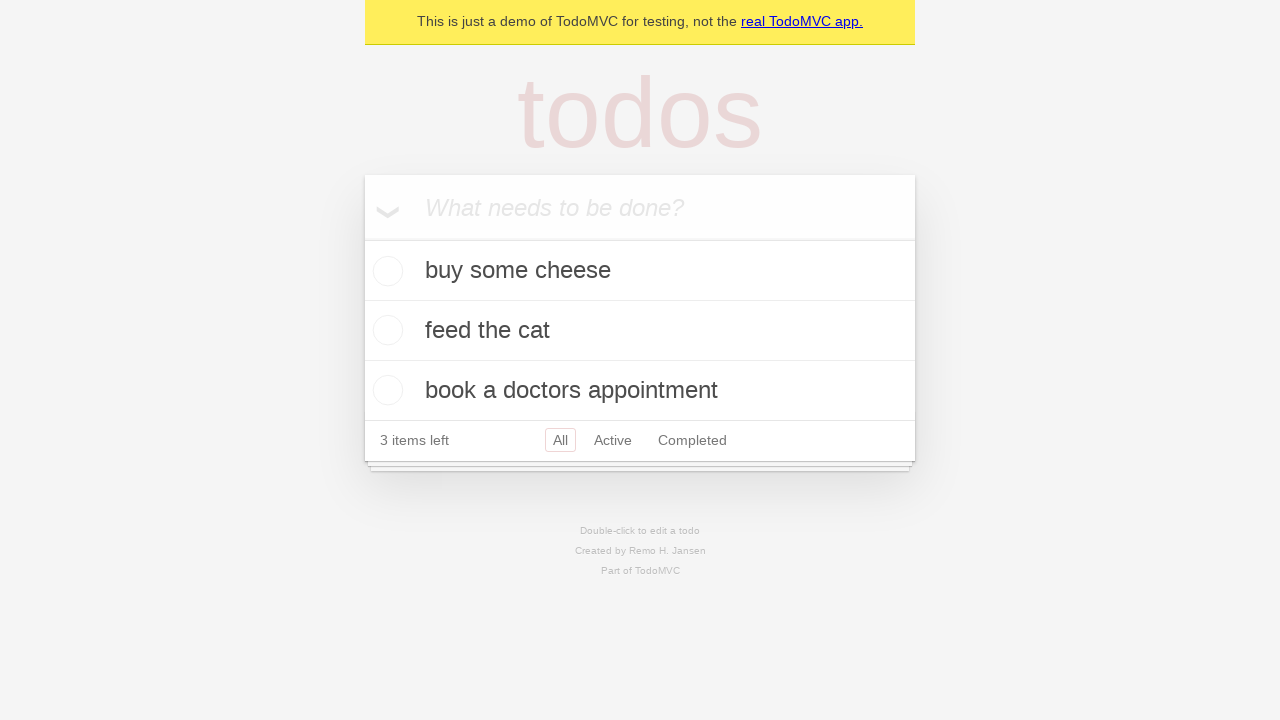

Clicked Active filter link at (613, 440) on internal:role=link[name="Active"i]
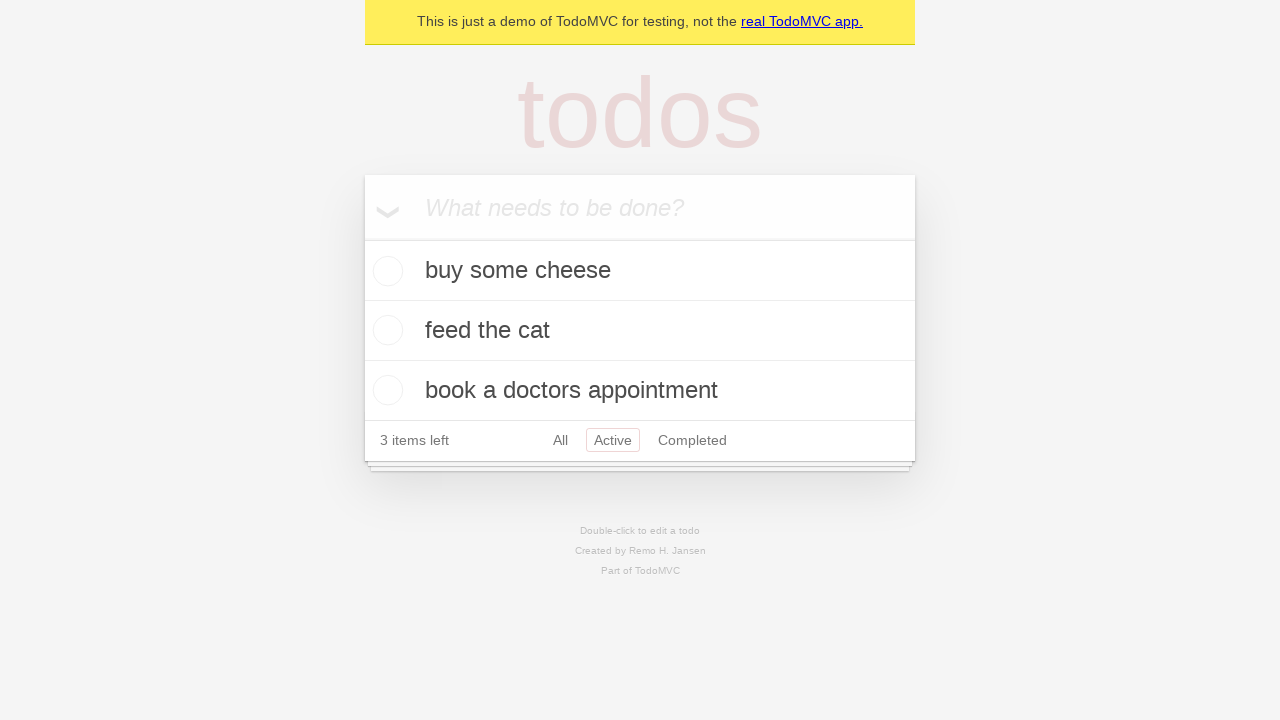

Clicked Completed filter link to verify highlight at (692, 440) on internal:role=link[name="Completed"i]
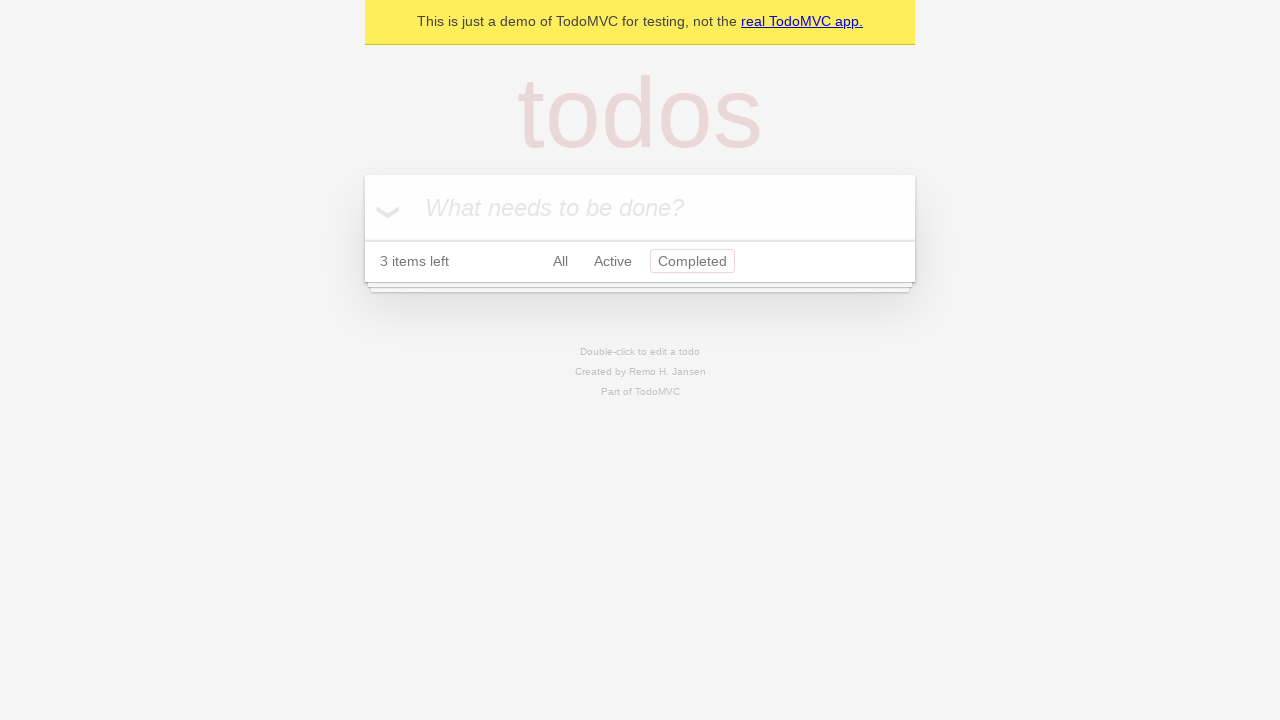

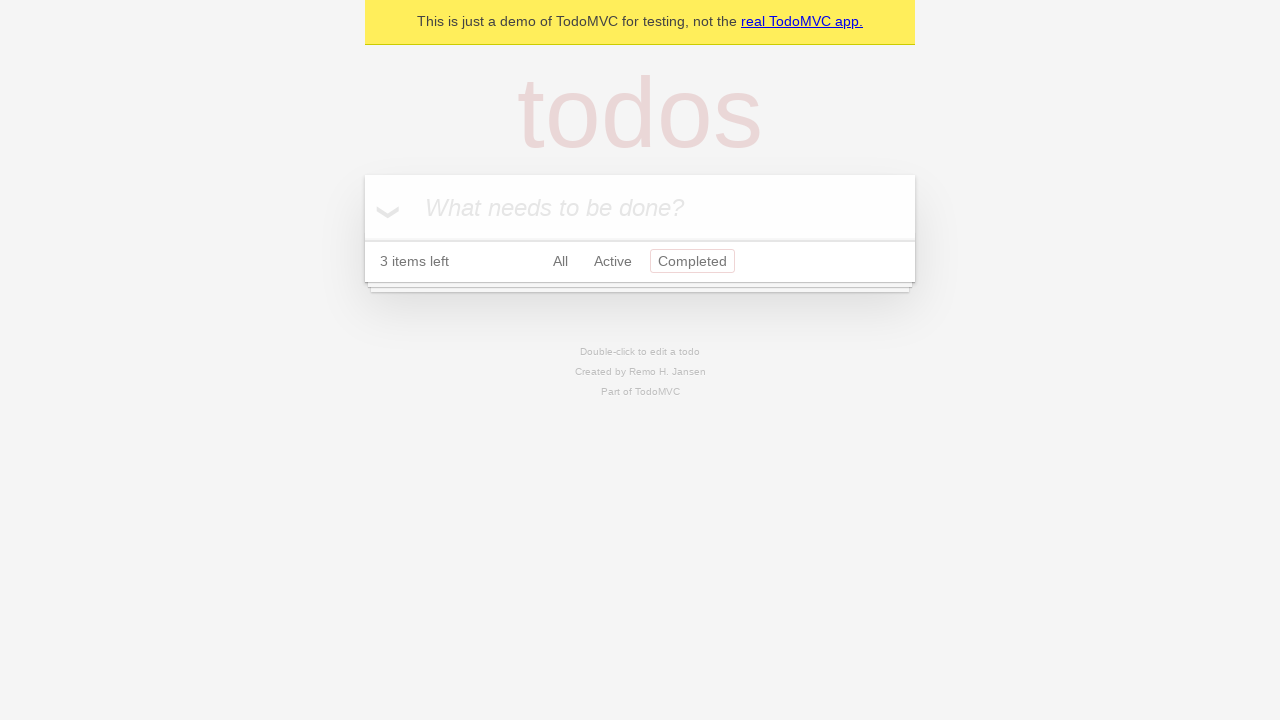